Tests checking an initially unchecked checkbox by clicking on it and verifying its state changes

Starting URL: http://the-internet.herokuapp.com/checkboxes

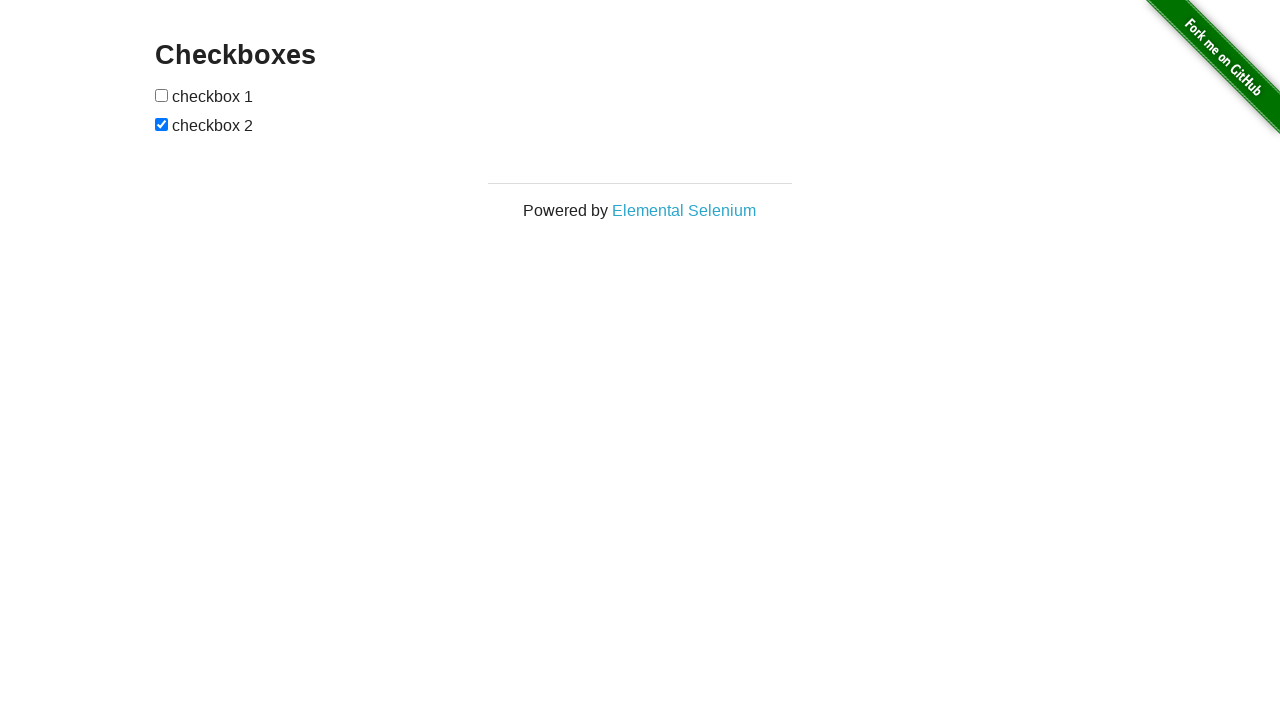

Clicked the first checkbox to check it at (162, 95) on xpath=//*[@id='checkboxes']/input[1]
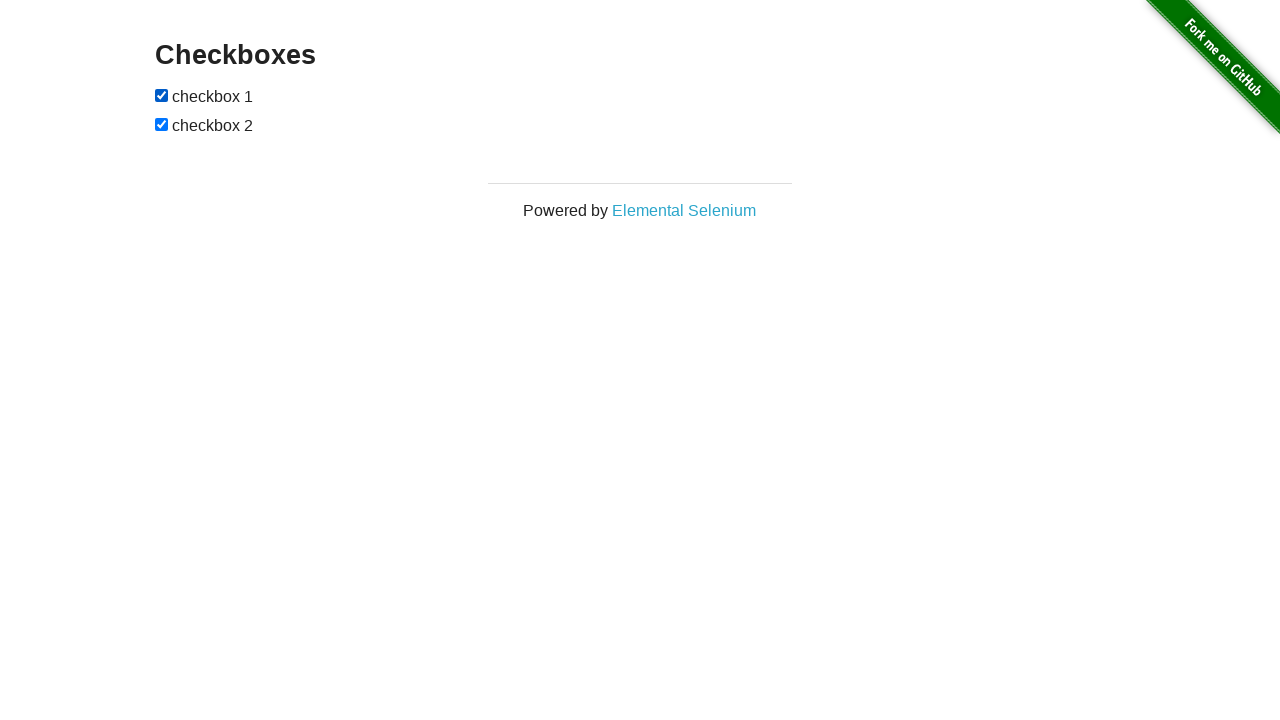

Verified that the first checkbox is now checked
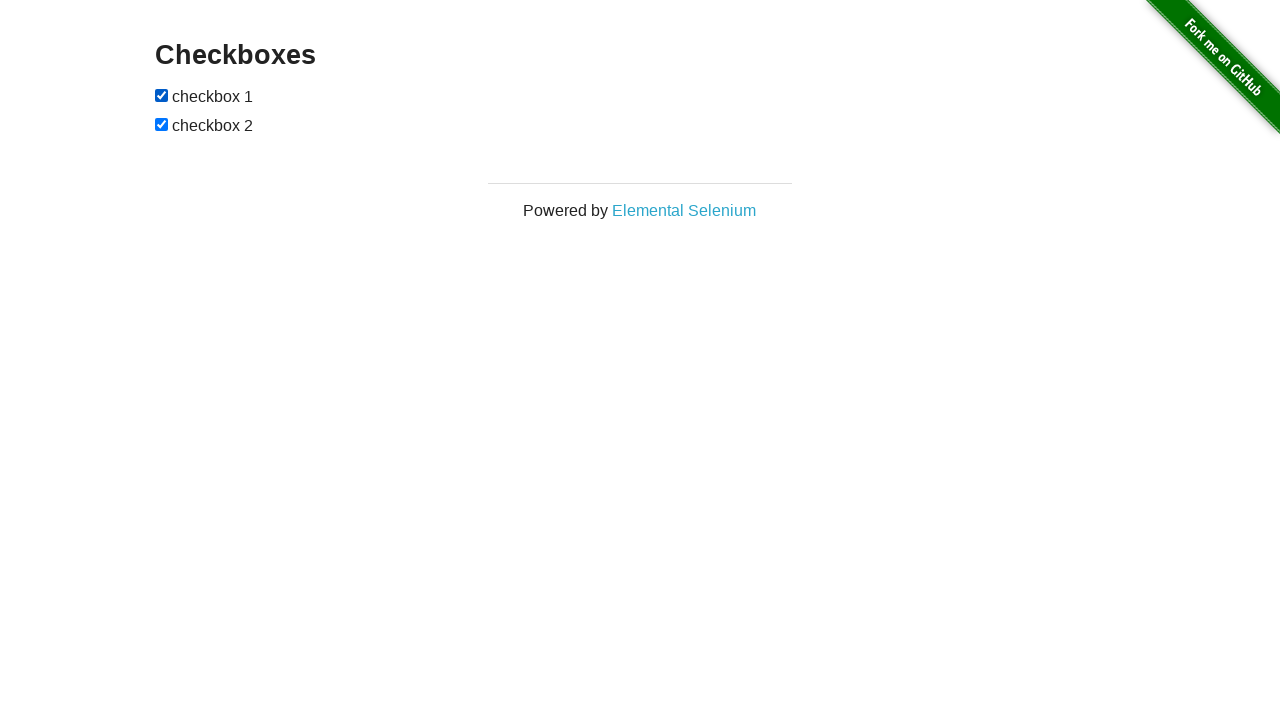

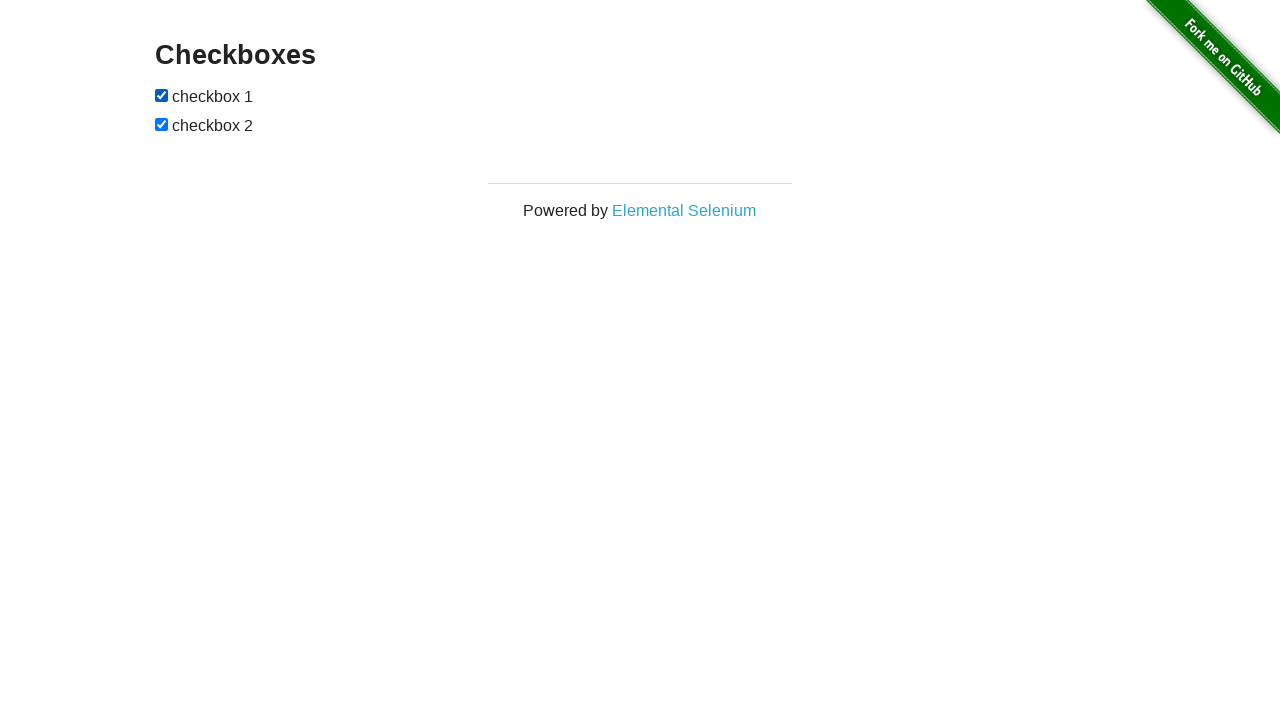